Tests jQuery UI slider functionality by locating the slider handle and dragging it horizontally by 500 pixels to change its position.

Starting URL: http://jqueryui.com/resources/demos/slider/default.html

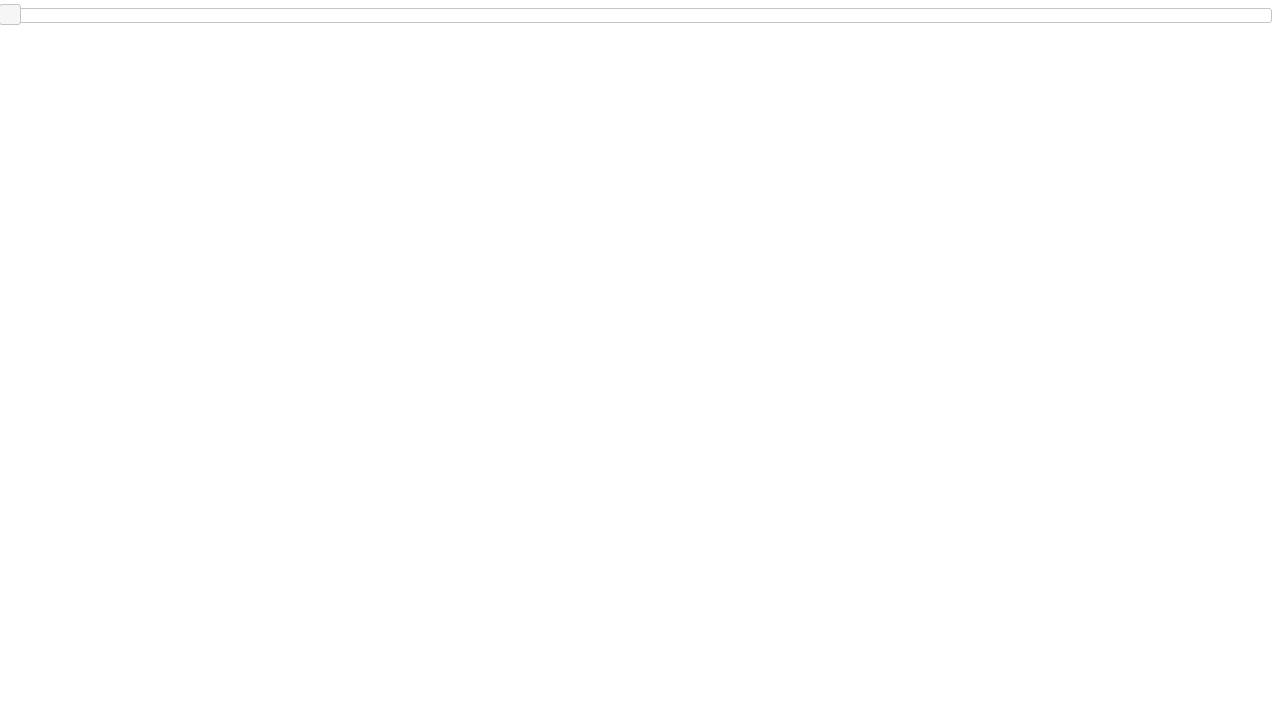

Navigated to jQuery UI slider demo page
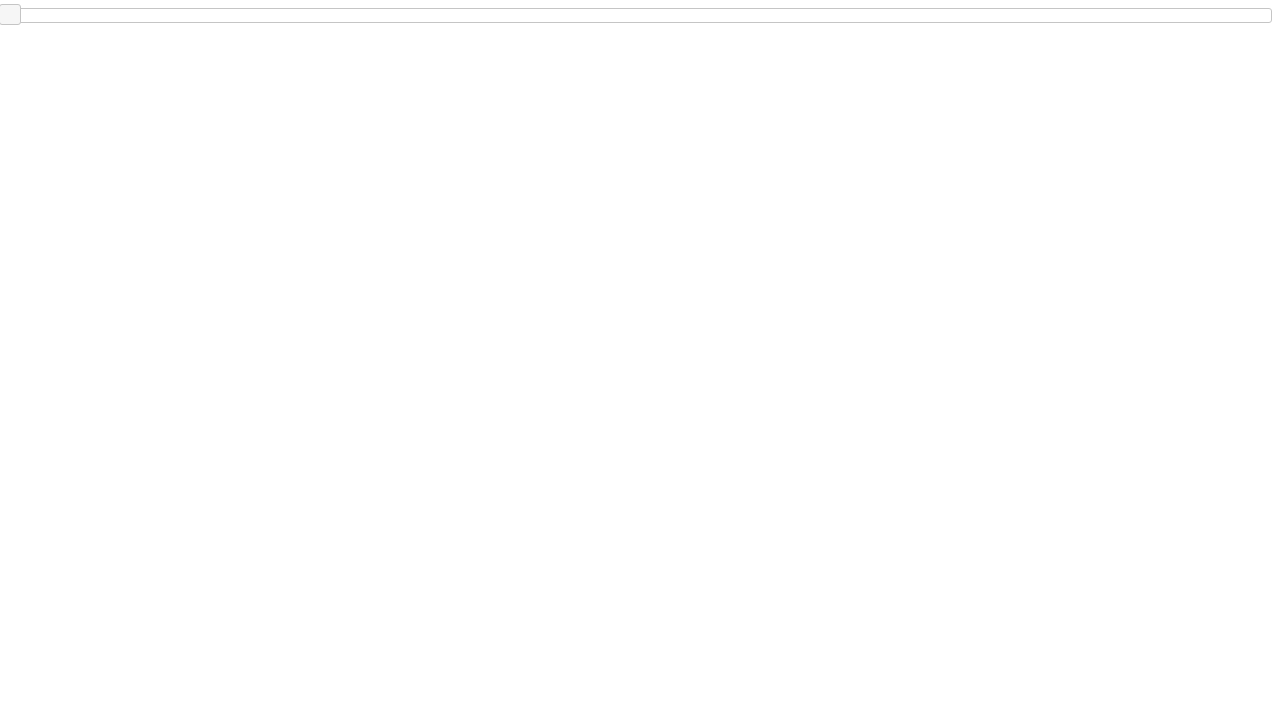

Located slider handle element
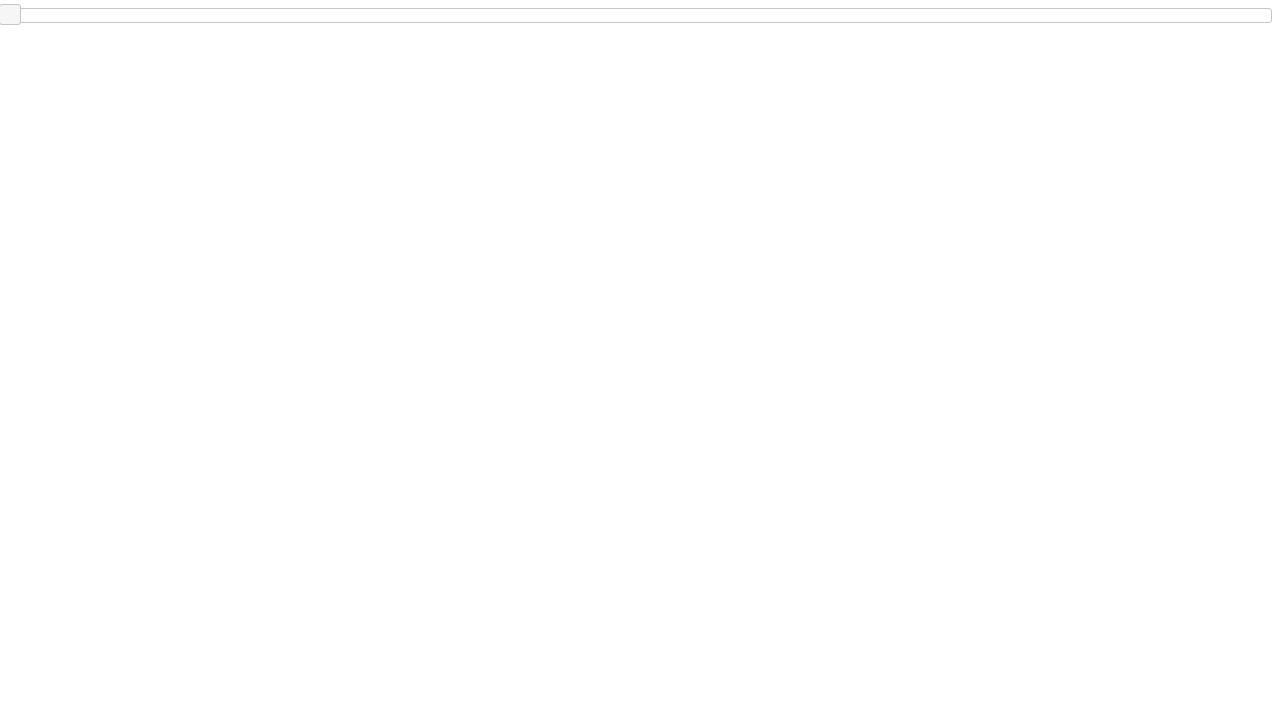

Slider handle is visible
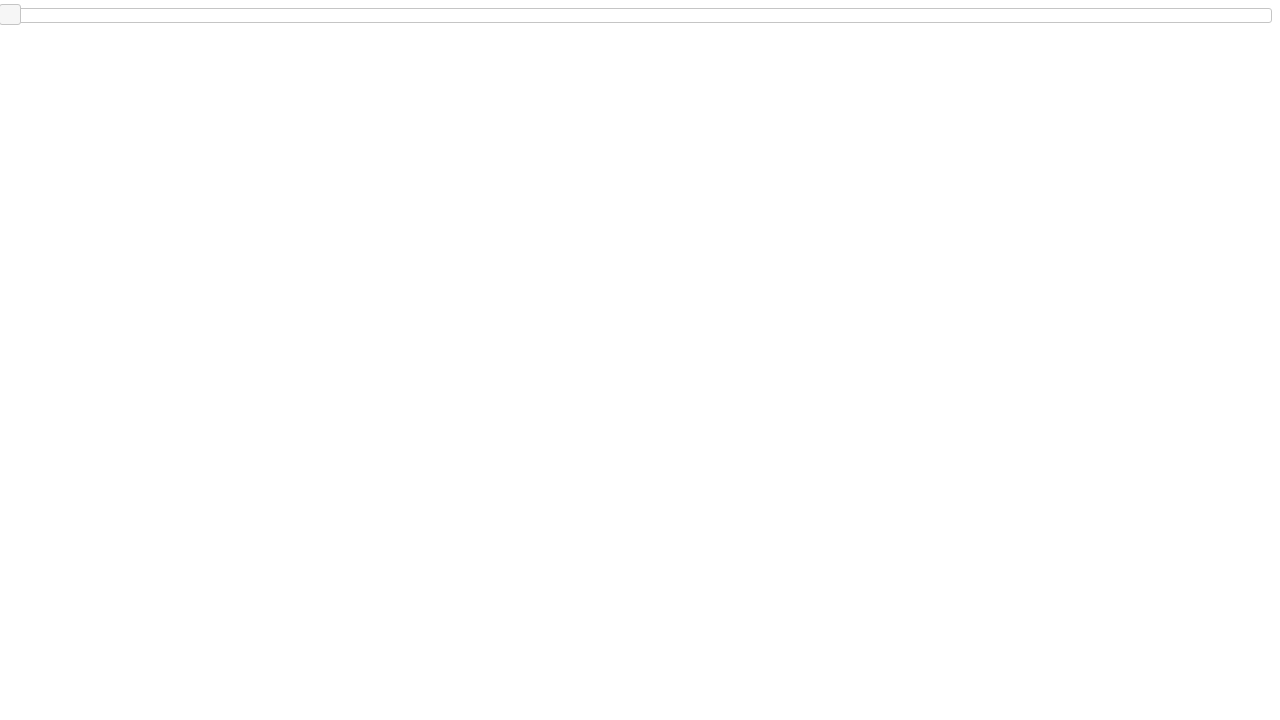

Retrieved bounding box of slider handle
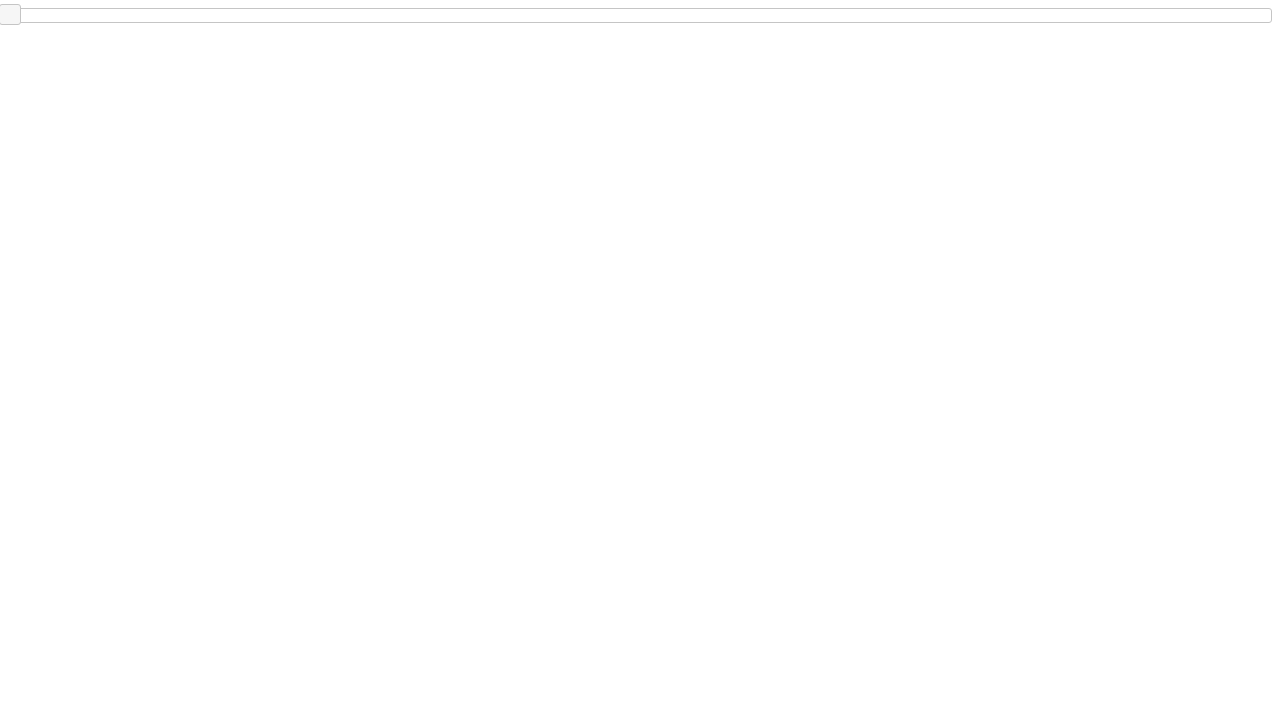

Moved mouse to center of slider handle at (10, 15)
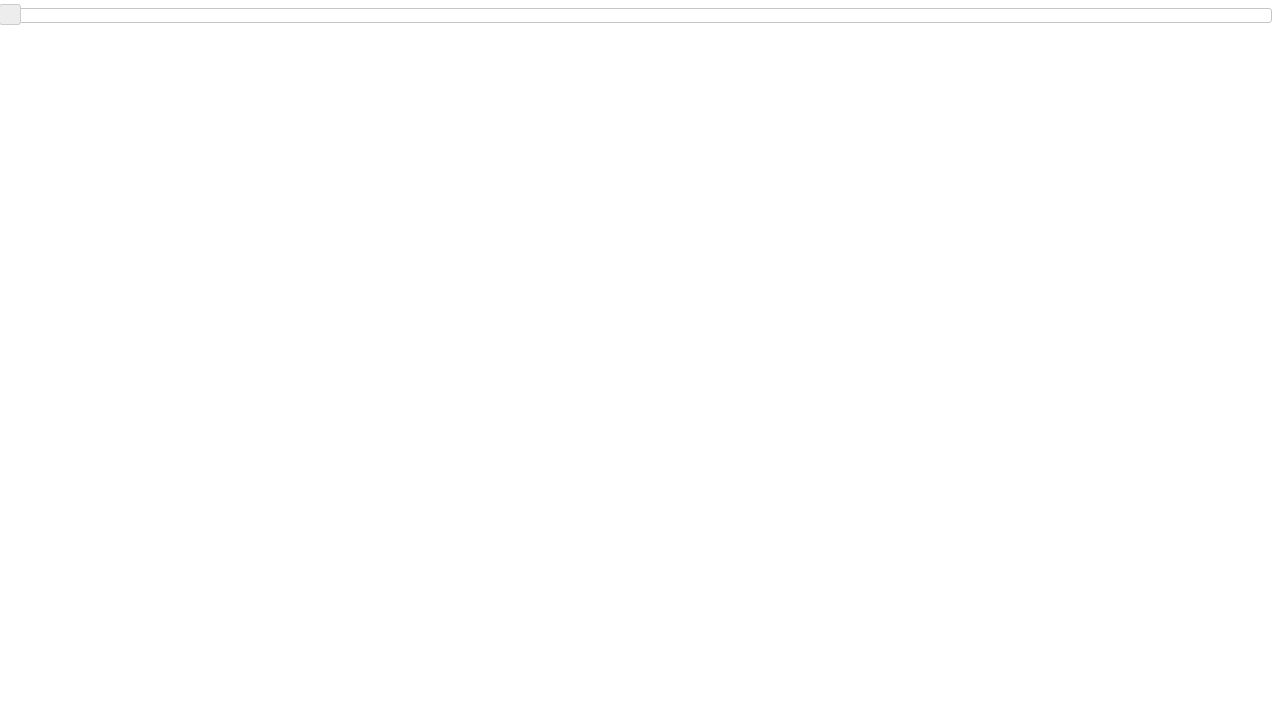

Pressed mouse button down on slider handle at (10, 15)
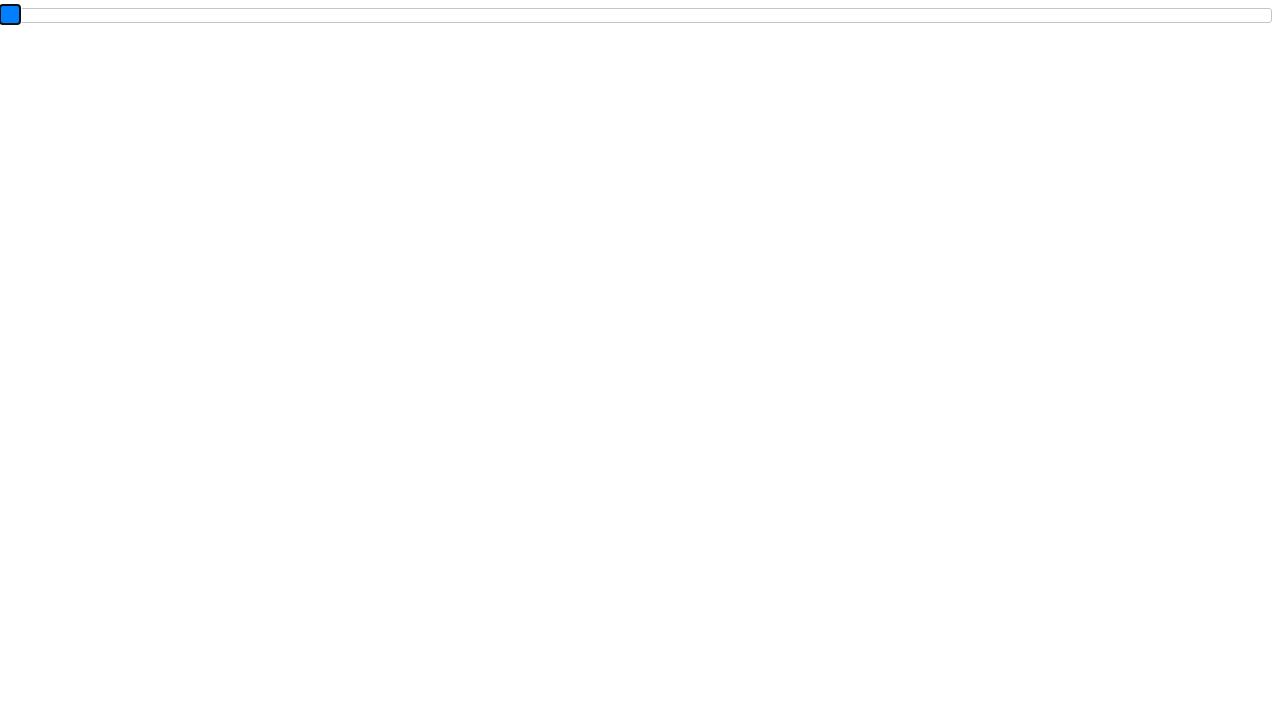

Dragged slider handle 500 pixels to the right at (510, 15)
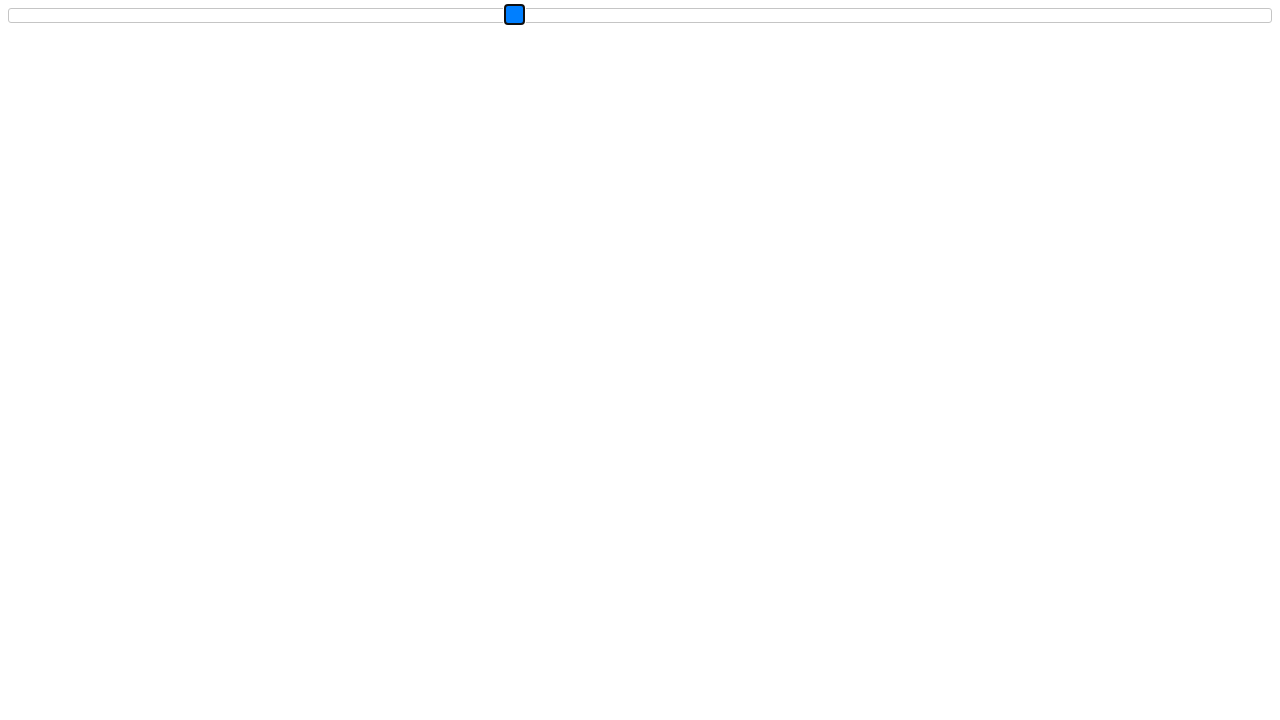

Released mouse button to complete slider drag at (510, 15)
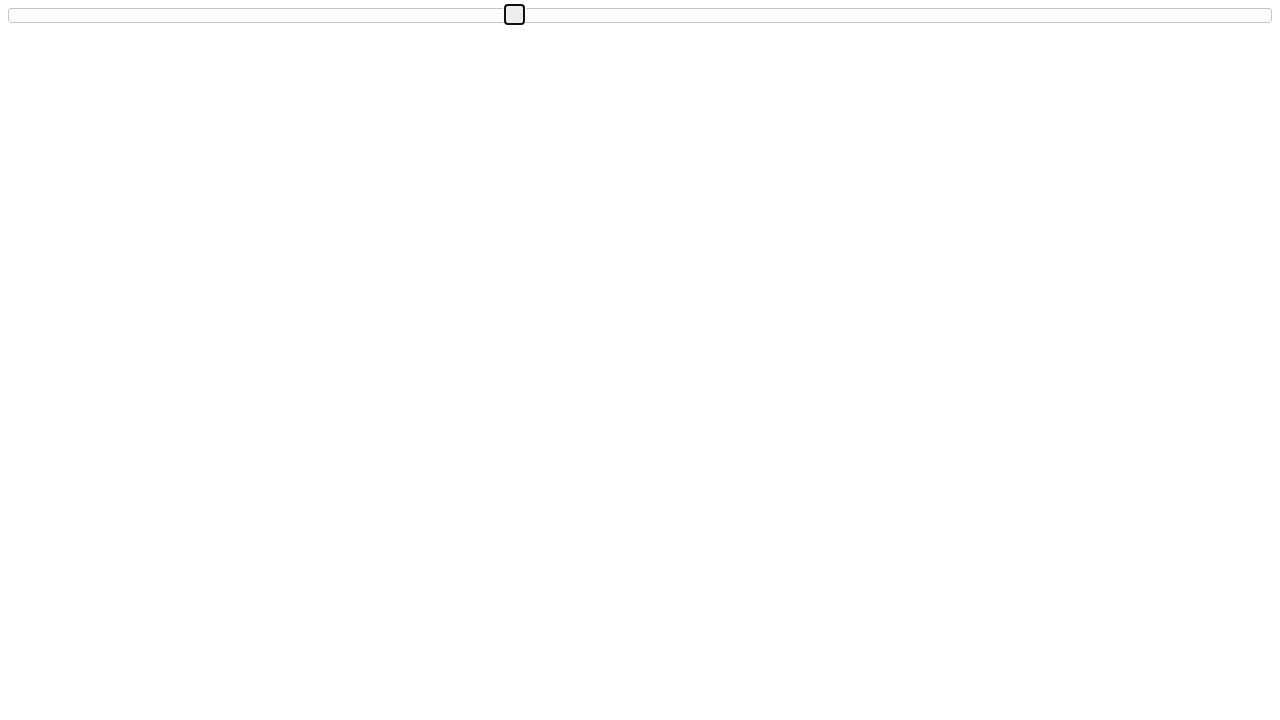

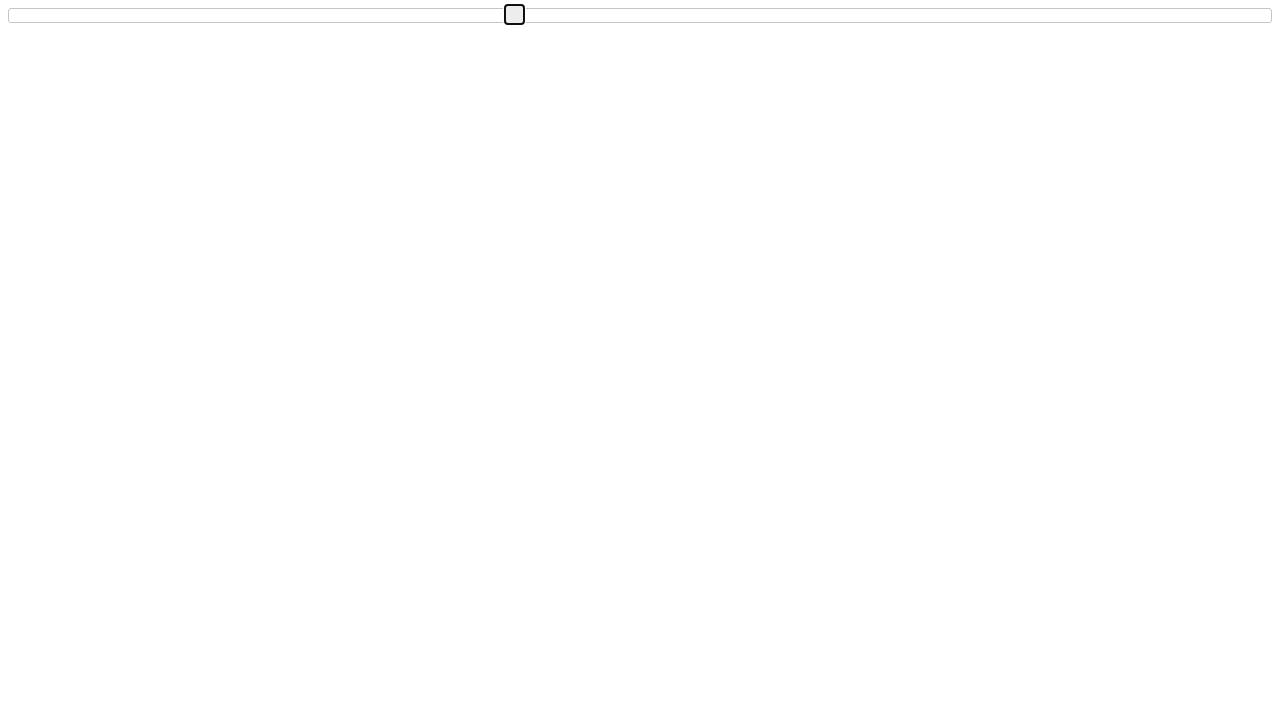